Tests pagination functionality on a quotes website by navigating through multiple pages using the "Next" button, verifying that quotes are displayed on each page.

Starting URL: https://quotes.toscrape.com/js

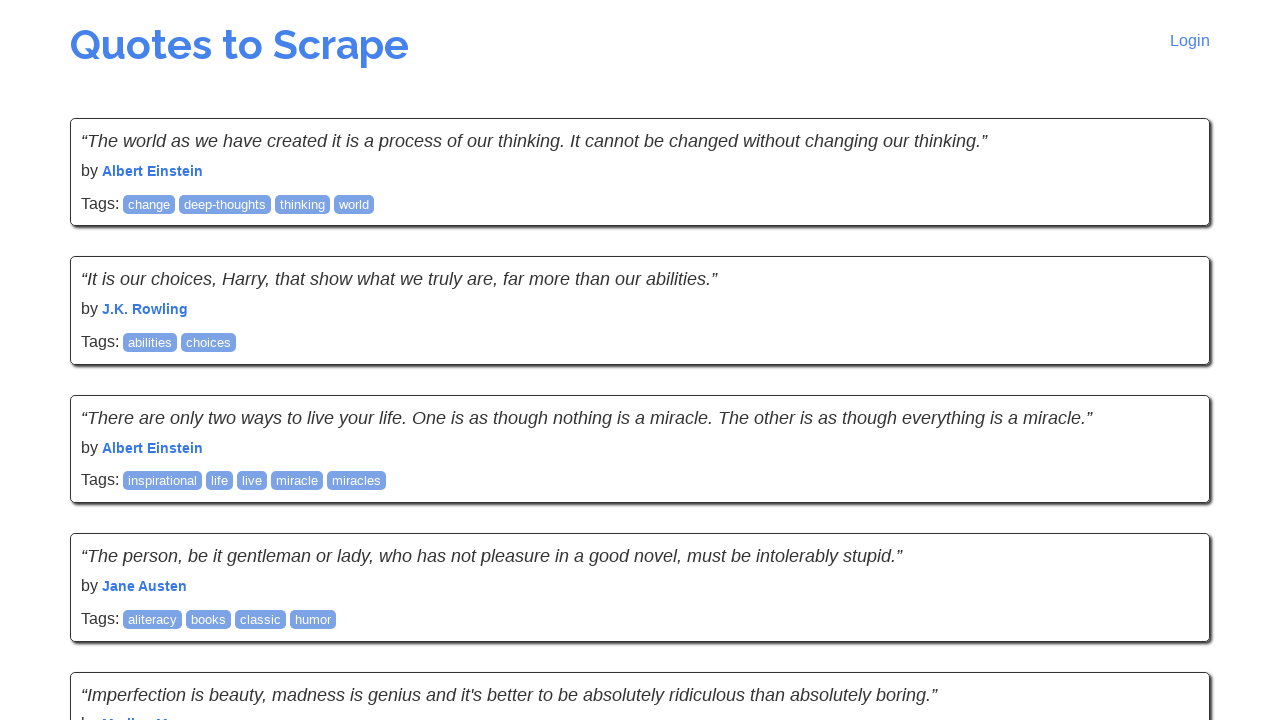

Waited for quotes to load on page 1
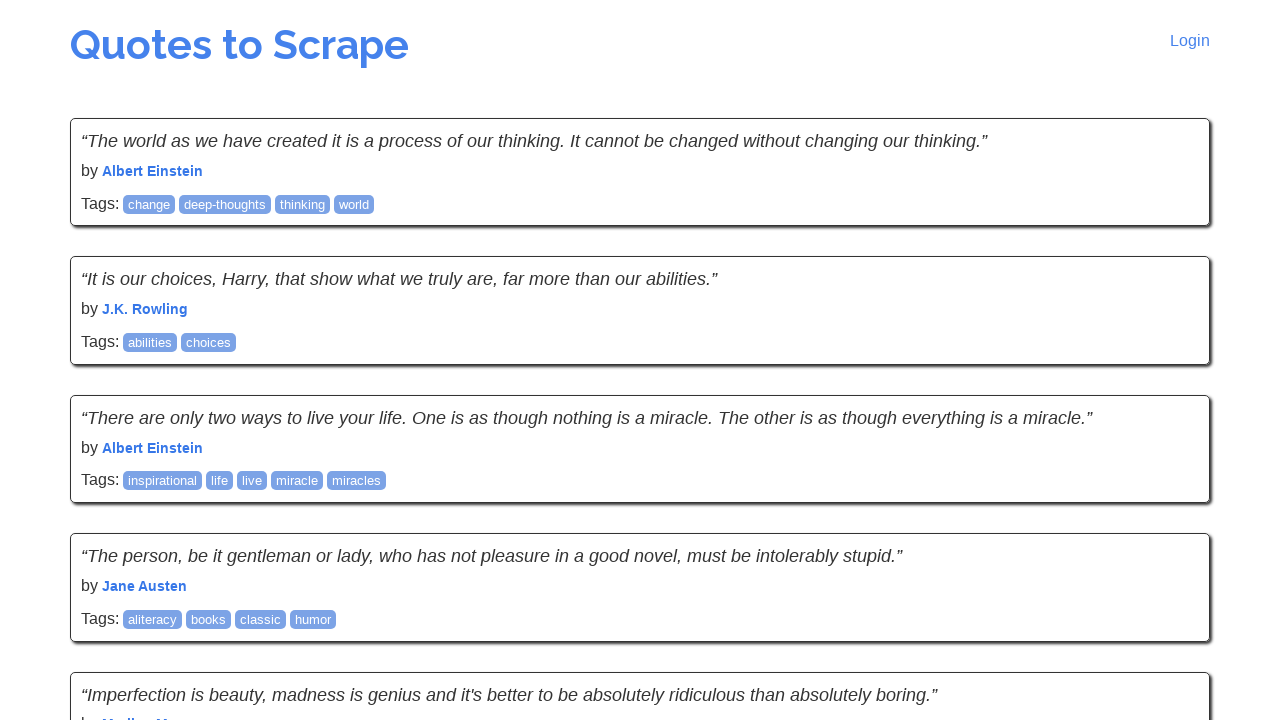

Verified 10 quotes are present on page 1
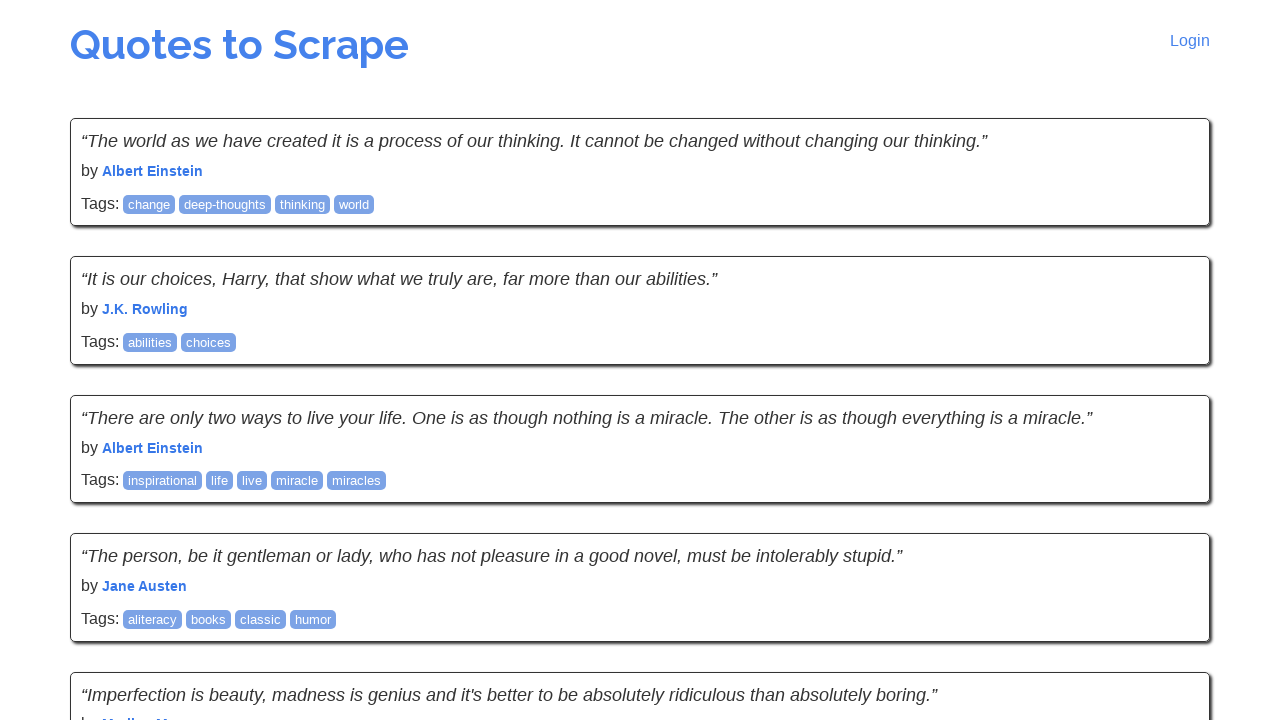

Clicked Next button to navigate to page 2 at (1168, 541) on li.next a
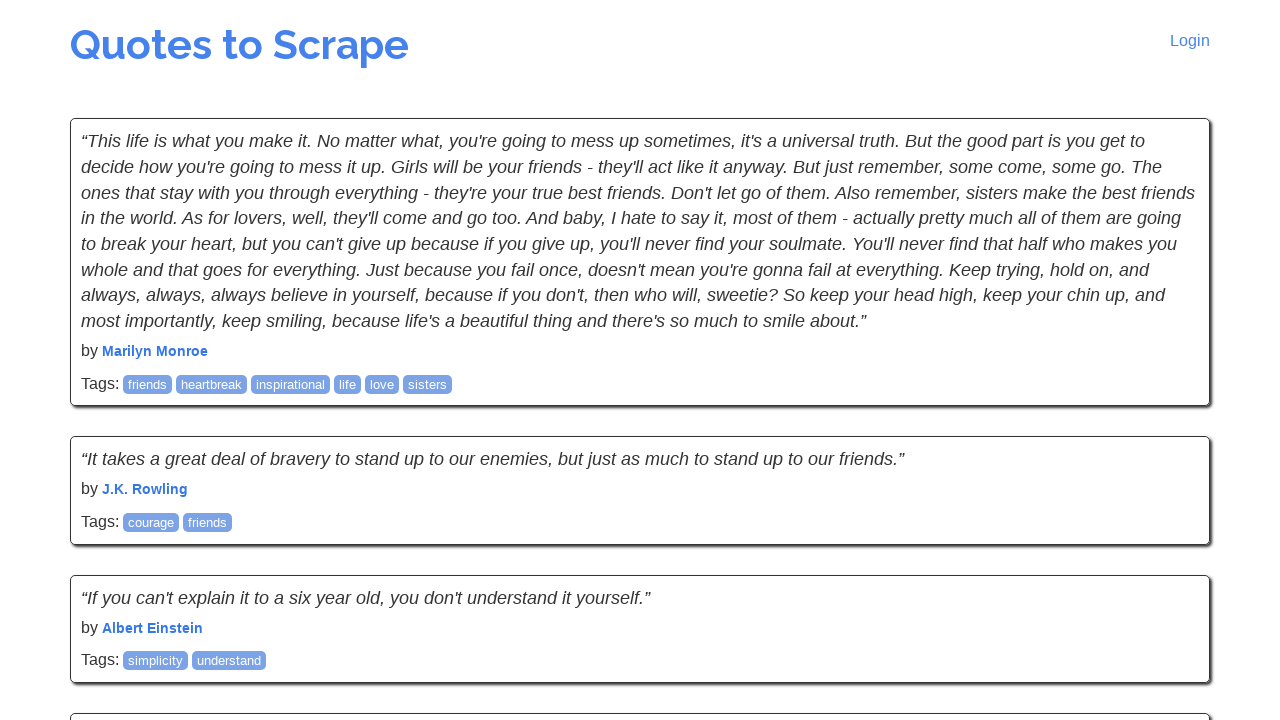

Waited for quotes to load on page 2
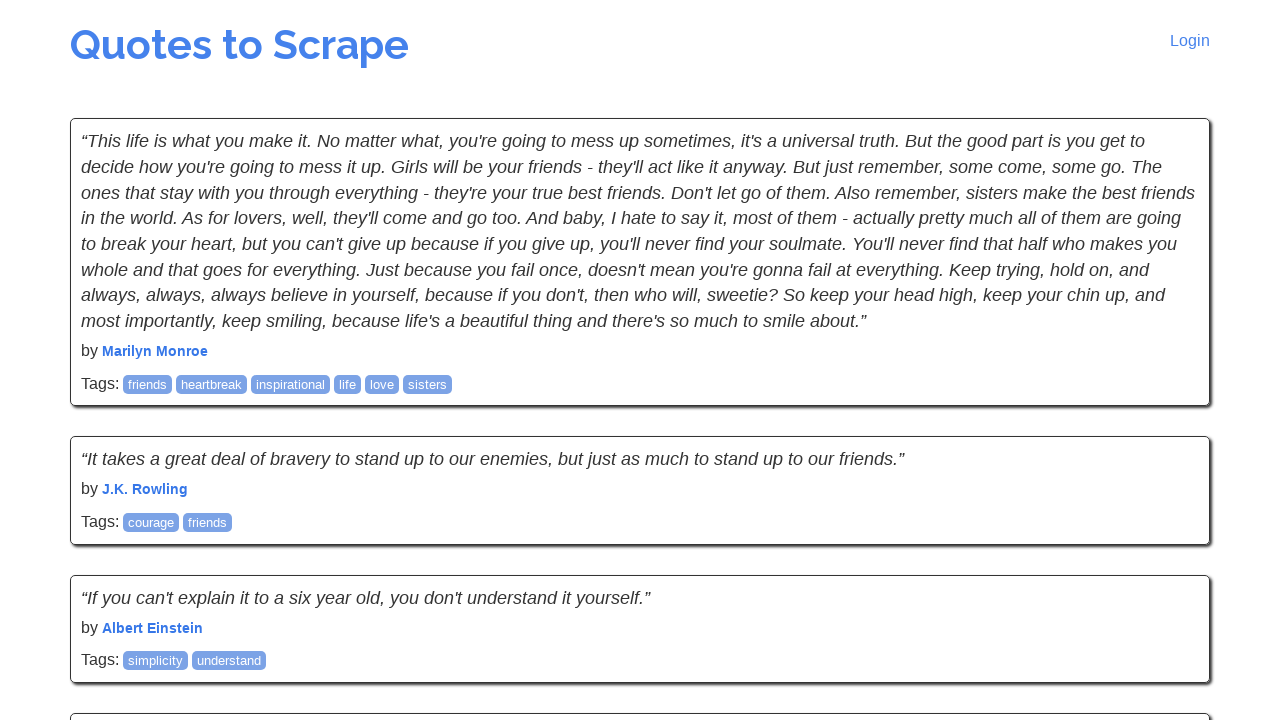

Verified 10 quotes are present on page 2
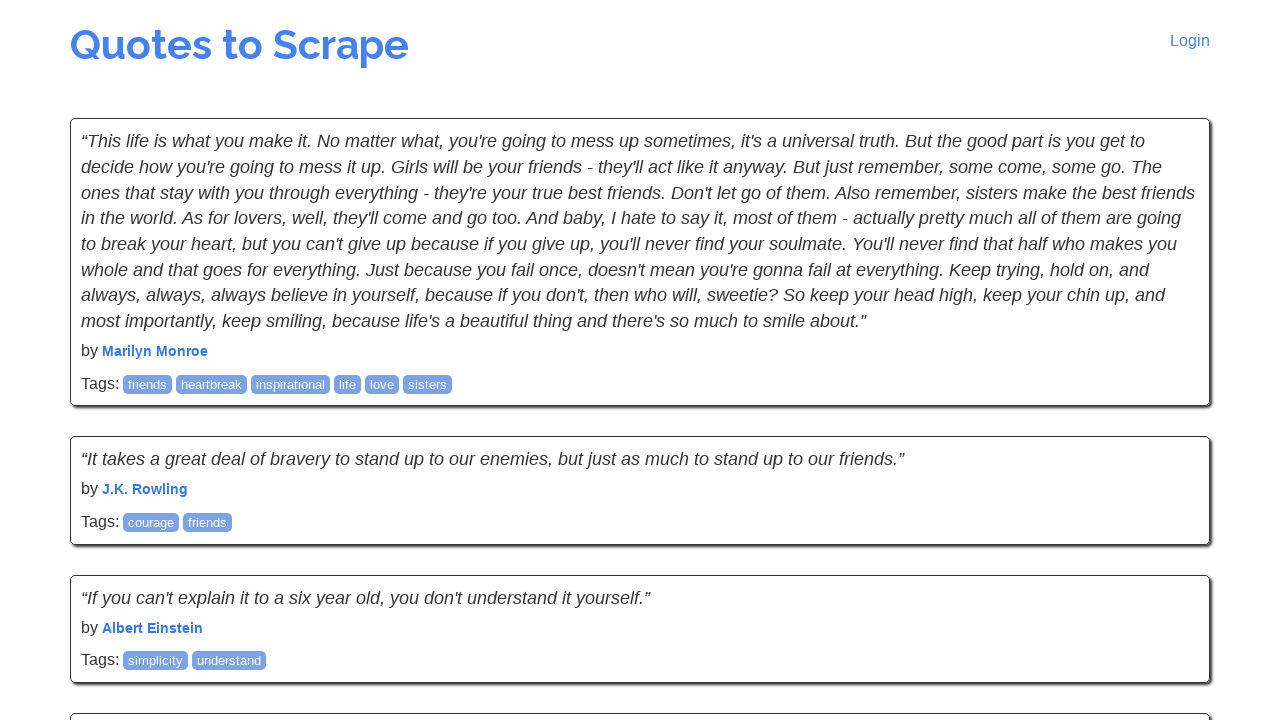

Clicked Next button to navigate to page 3 at (1168, 542) on li.next a
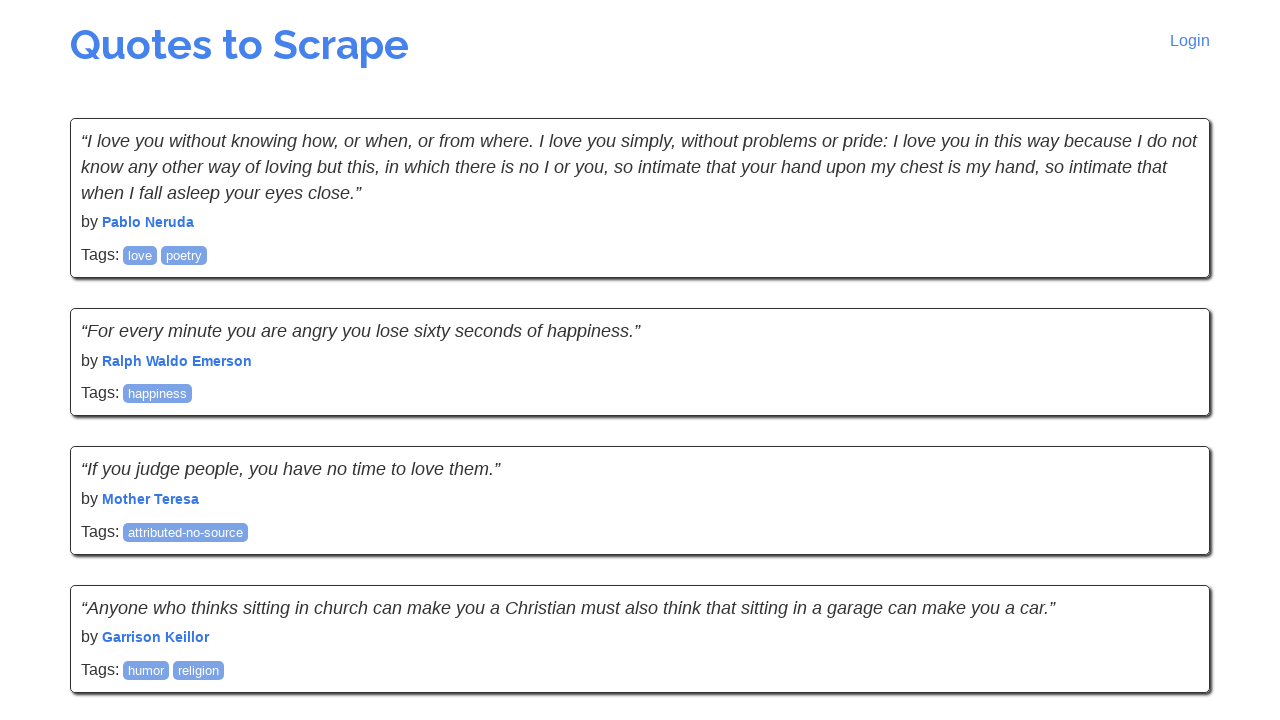

Waited for quotes to load on page 3
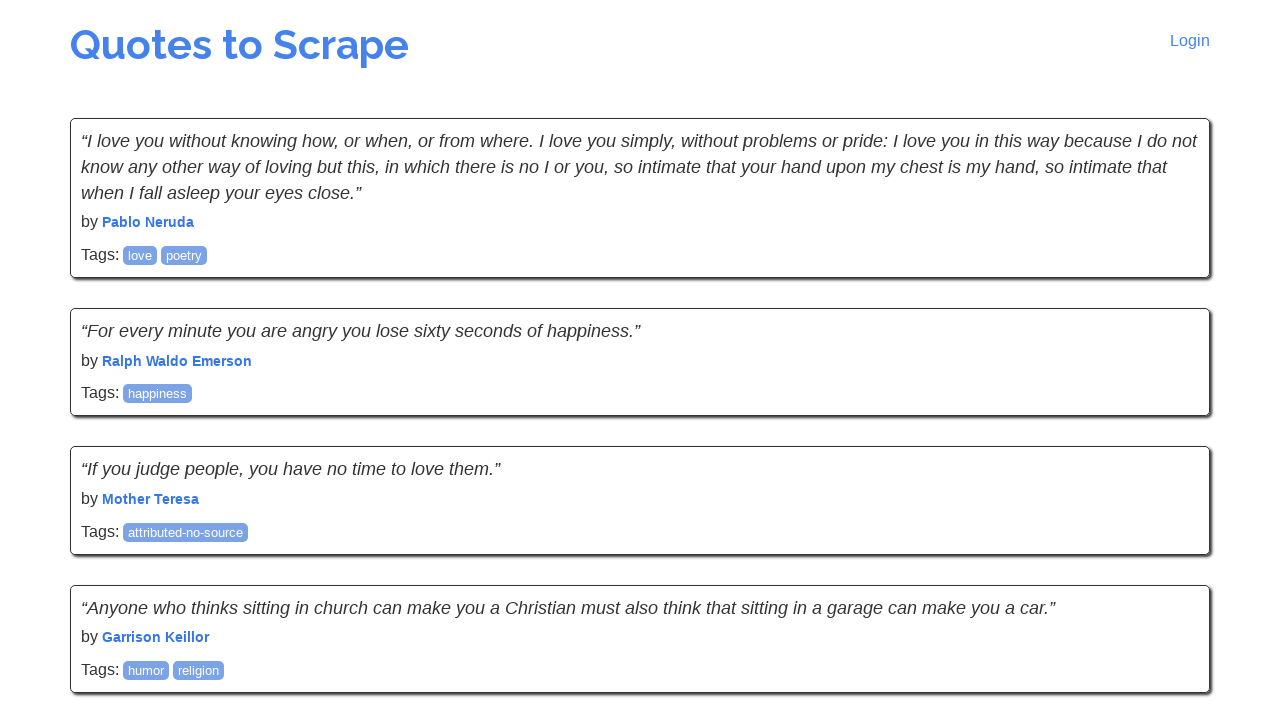

Verified 10 quotes are present on page 3
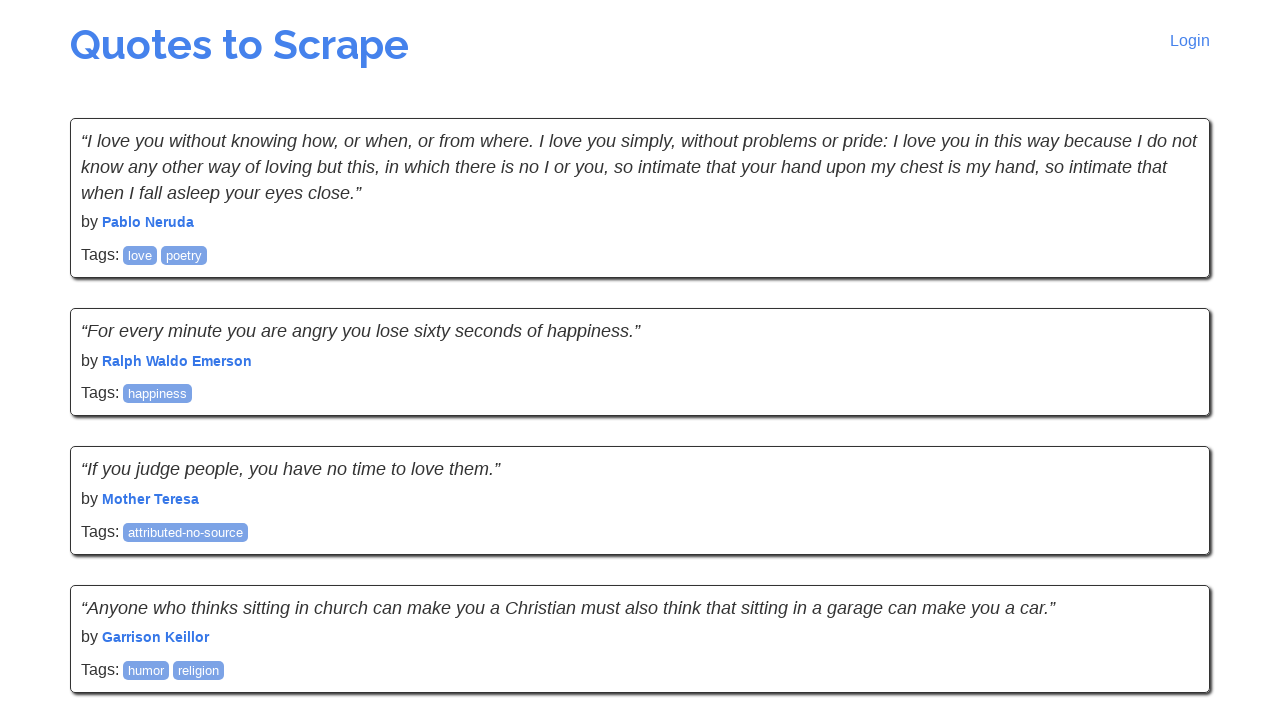

Clicked Next button to navigate to page 4 at (1168, 542) on li.next a
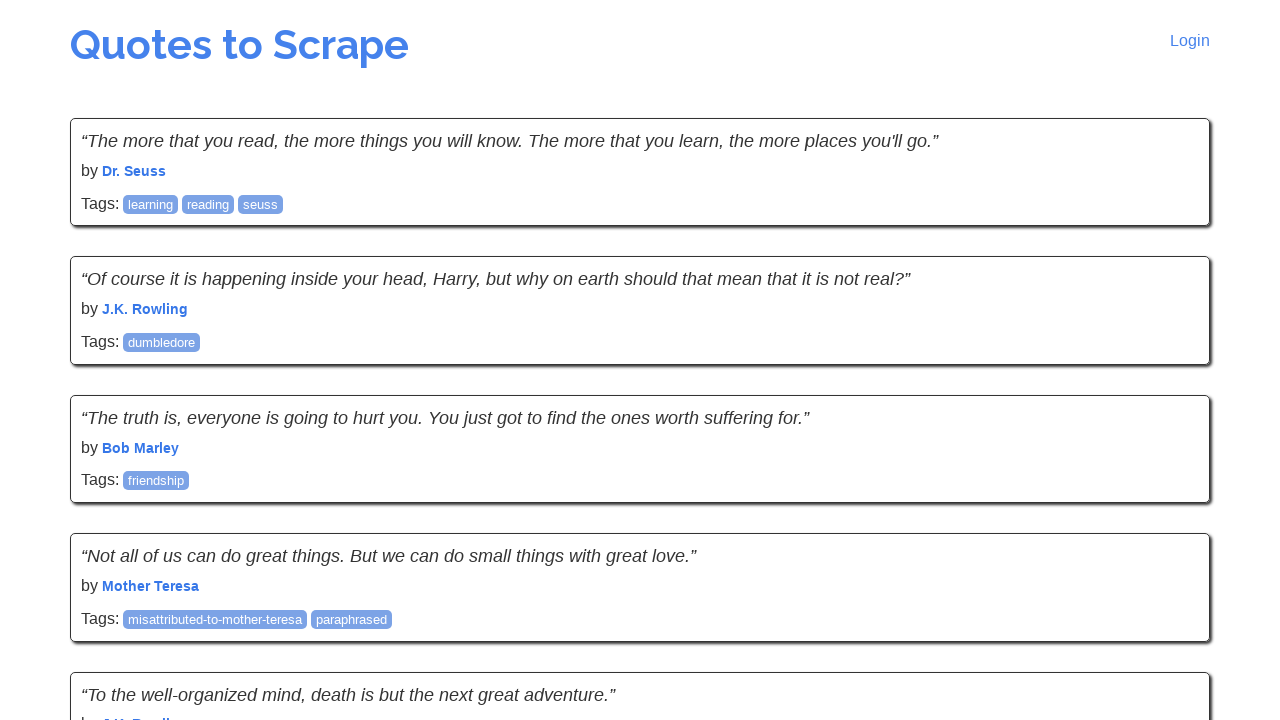

Waited for quotes to load on page 4
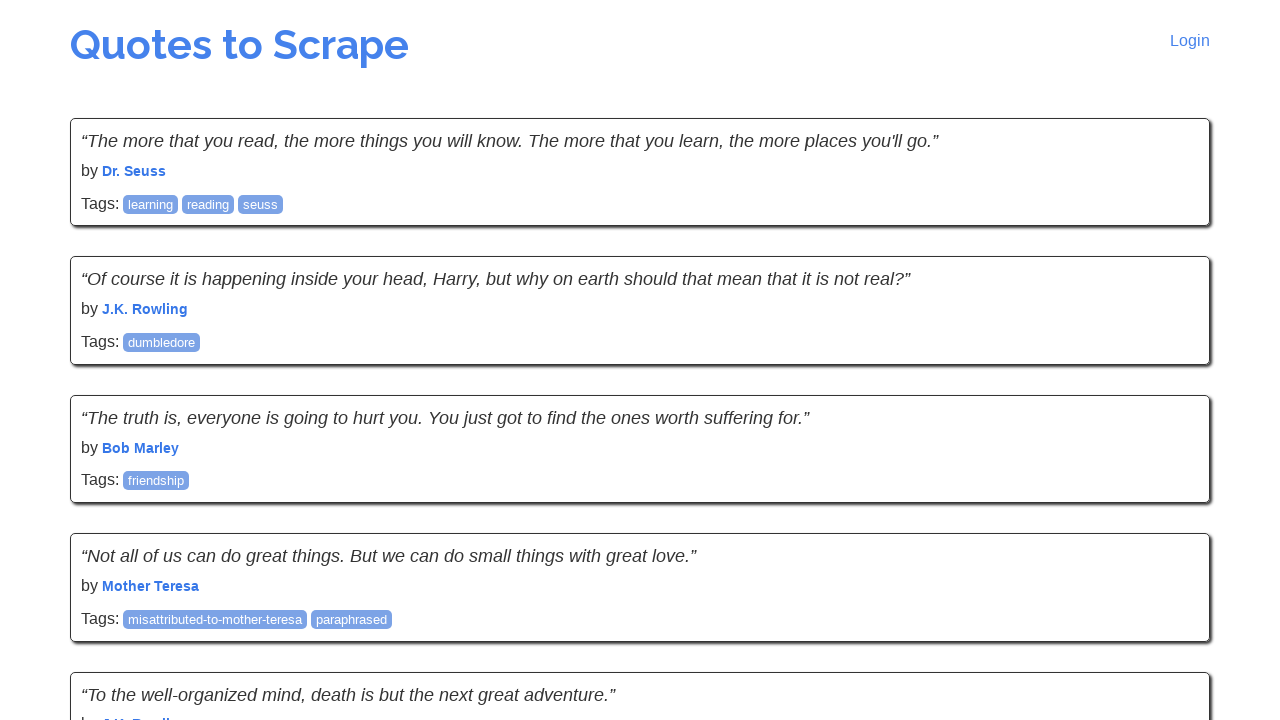

Verified 10 quotes are present on page 4
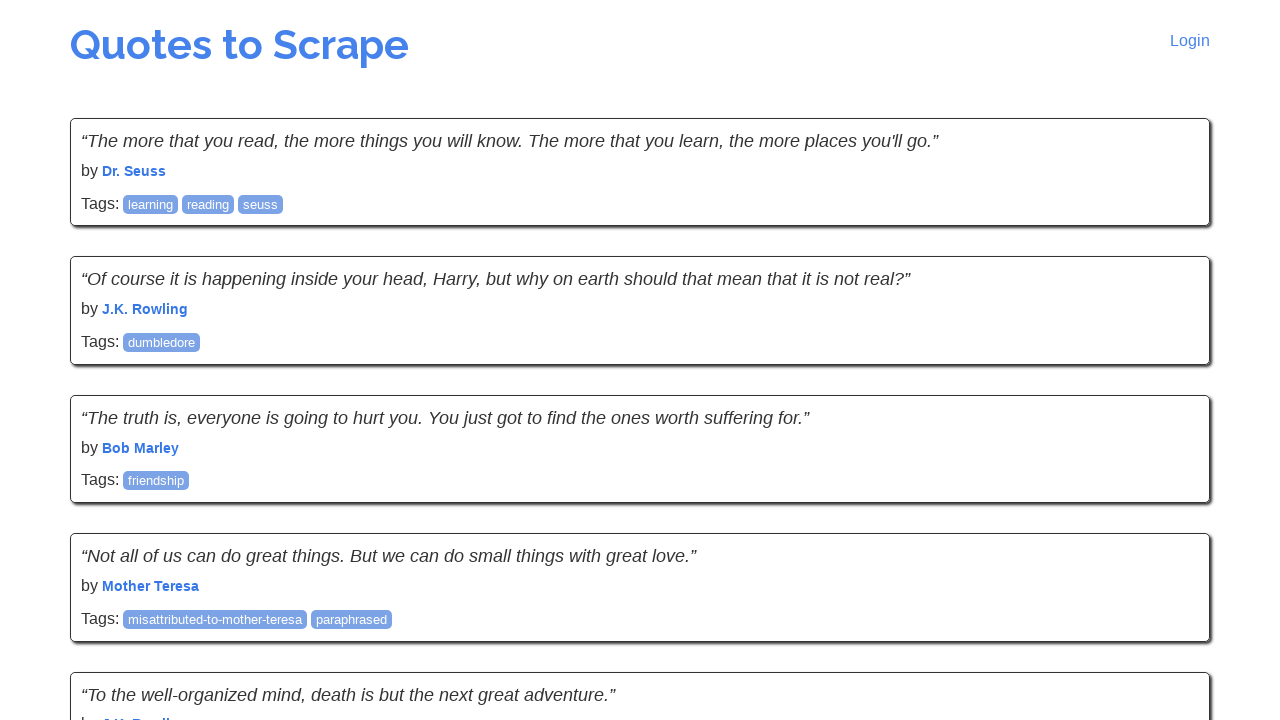

Clicked Next button to navigate to page 5 at (1168, 541) on li.next a
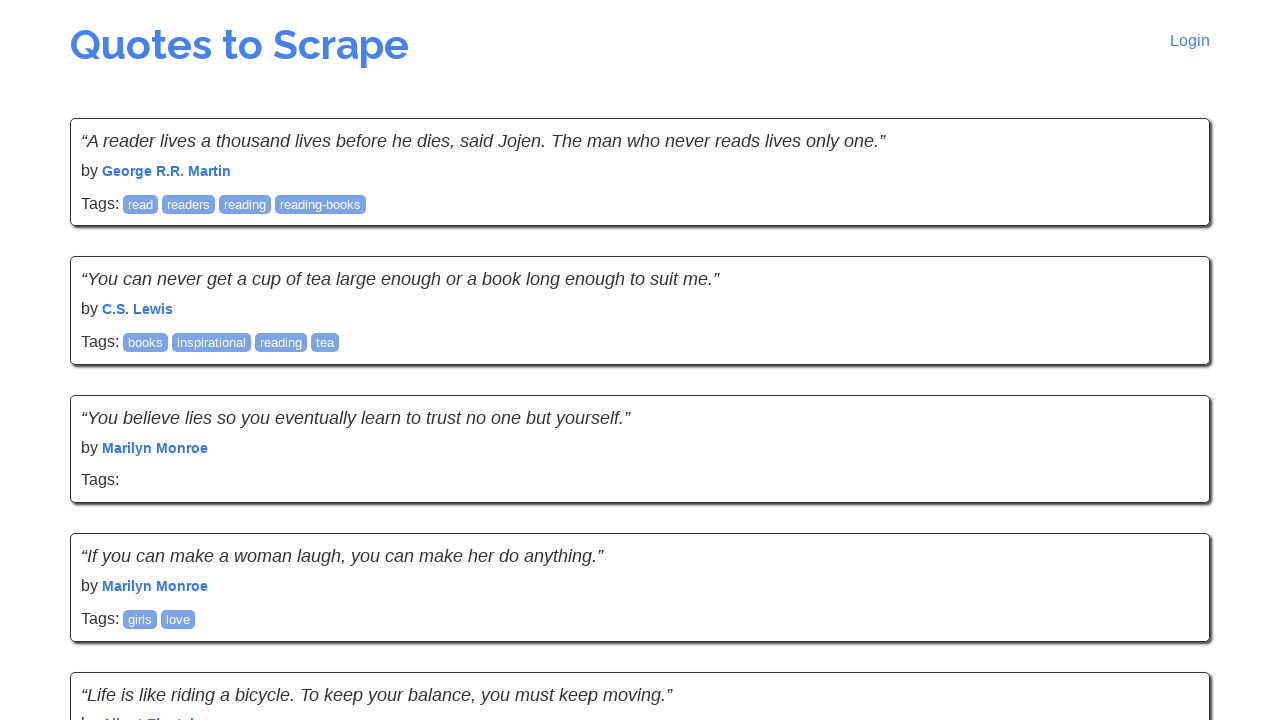

Waited for quotes to load on final page
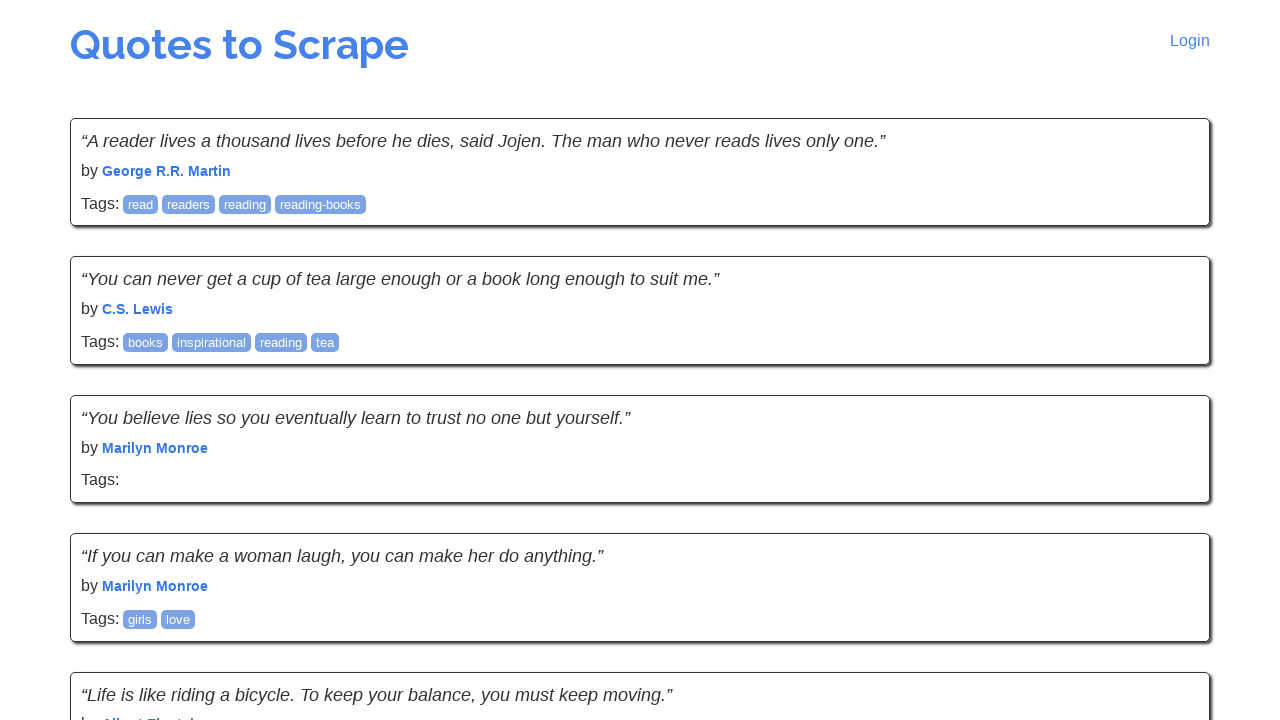

Verified 10 quotes are present on final page
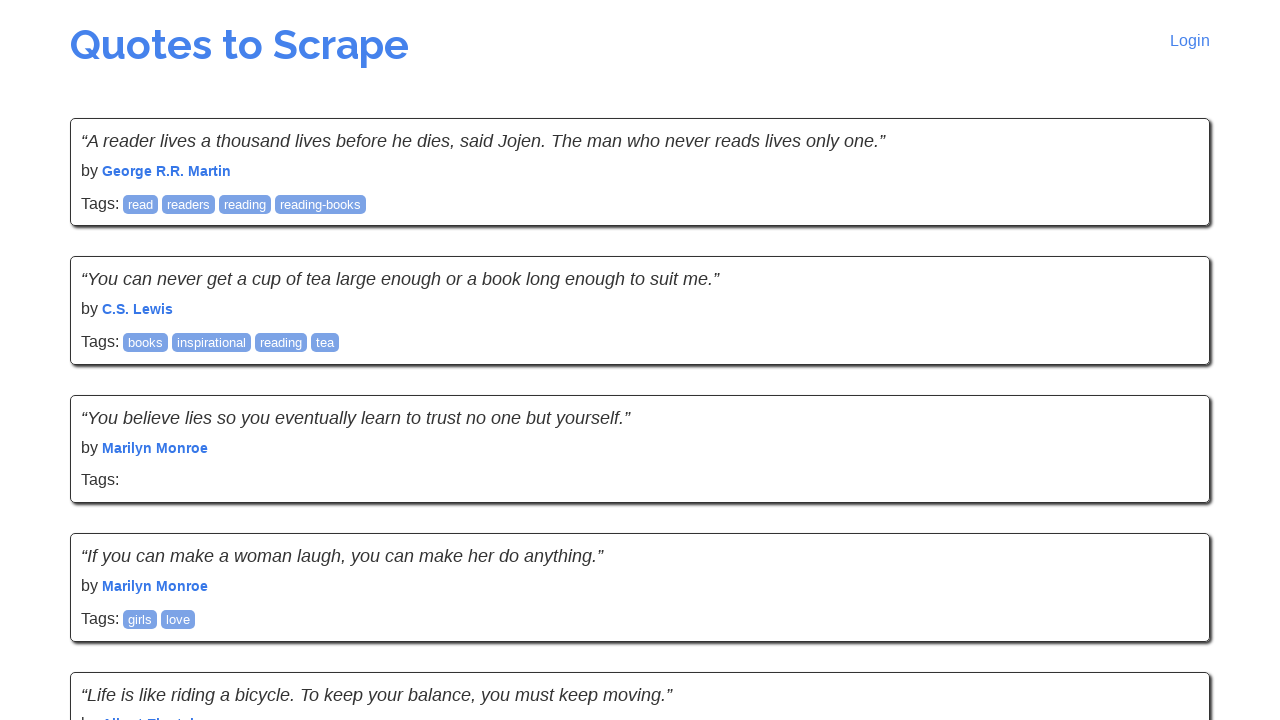

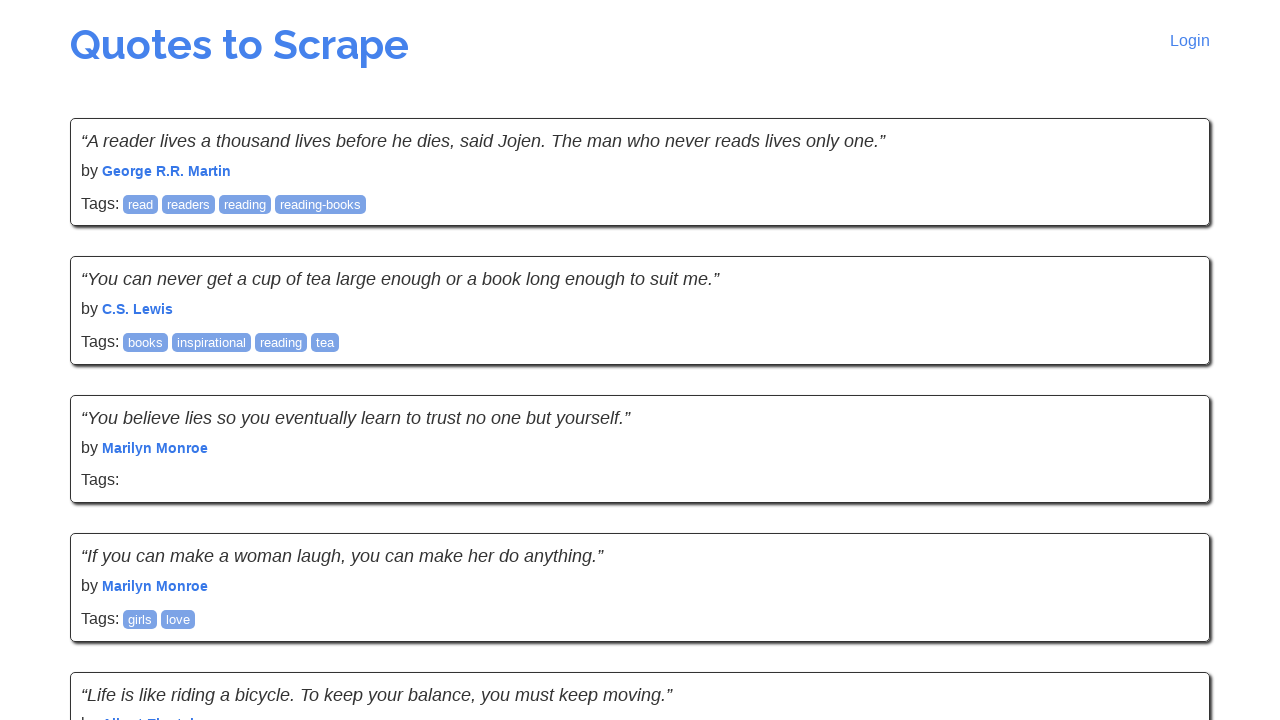